Tests iframe handling by switching to the first frame on the page and entering text into an input field

Starting URL: https://demo.automationtesting.in/Frames.html

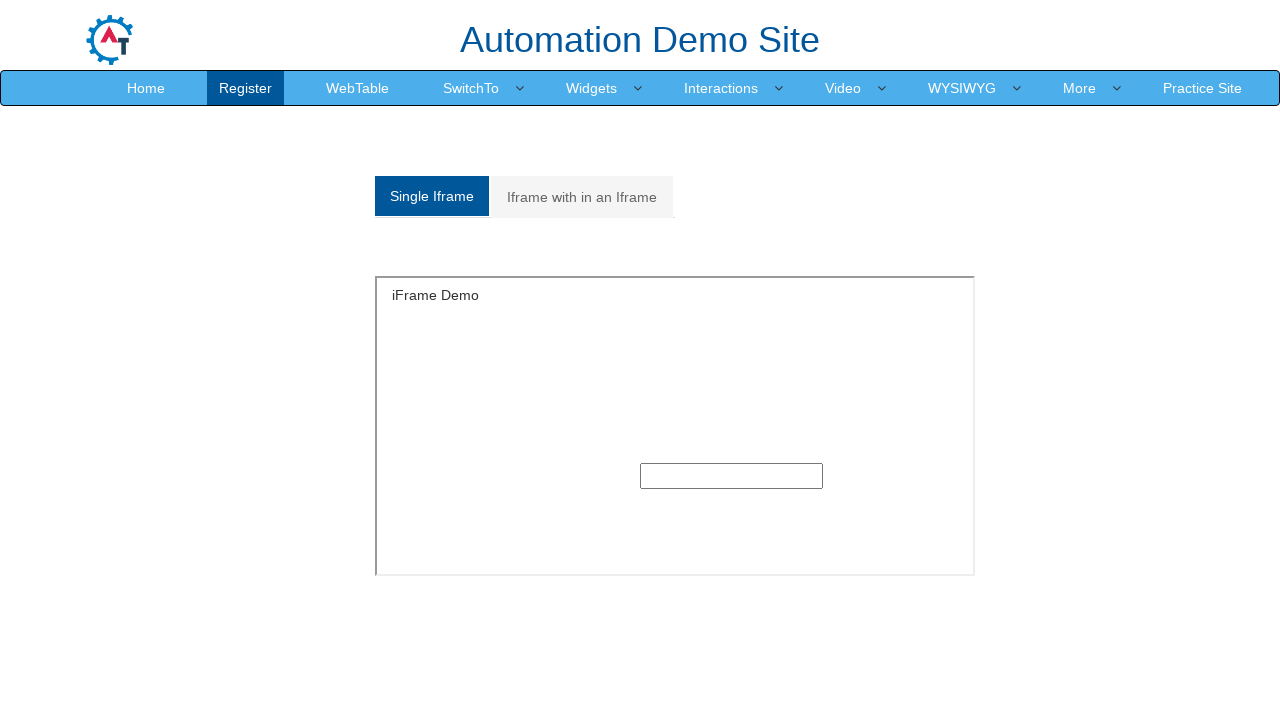

Located and switched to the first iframe on the page
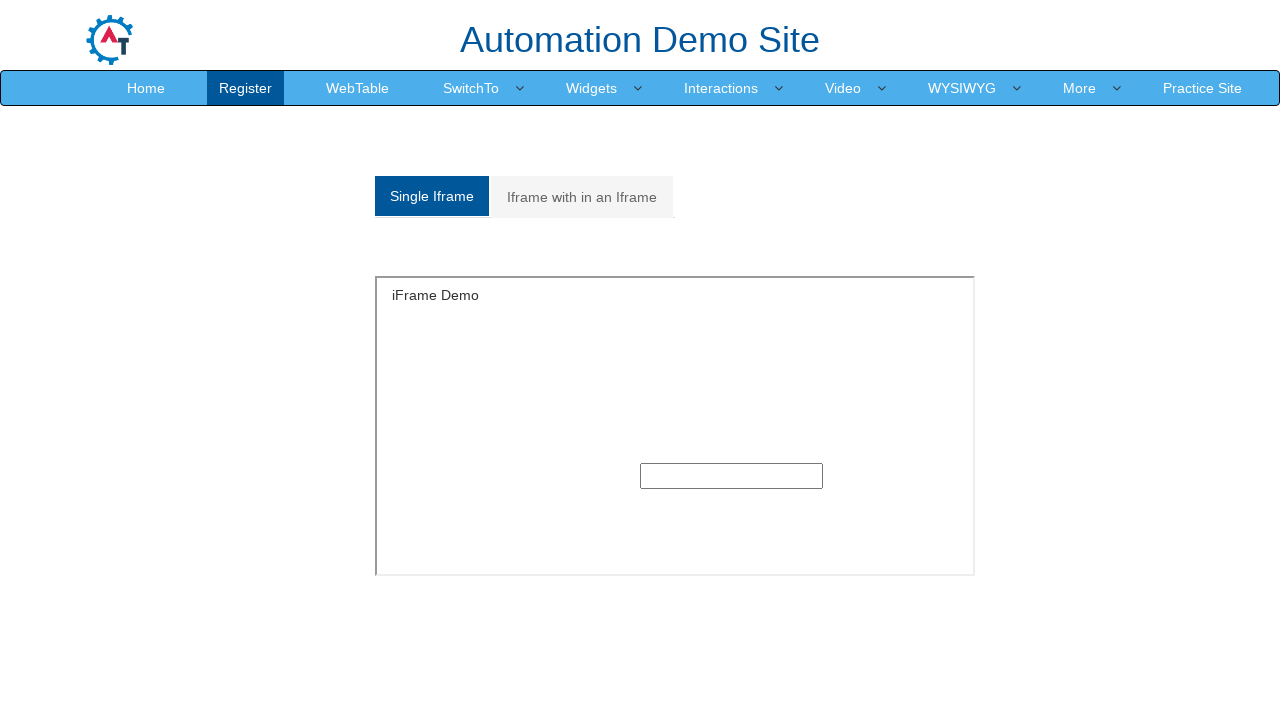

Entered 'Srikanth' into the text input field inside the iframe on iframe >> nth=0 >> internal:control=enter-frame >> input[type='text']
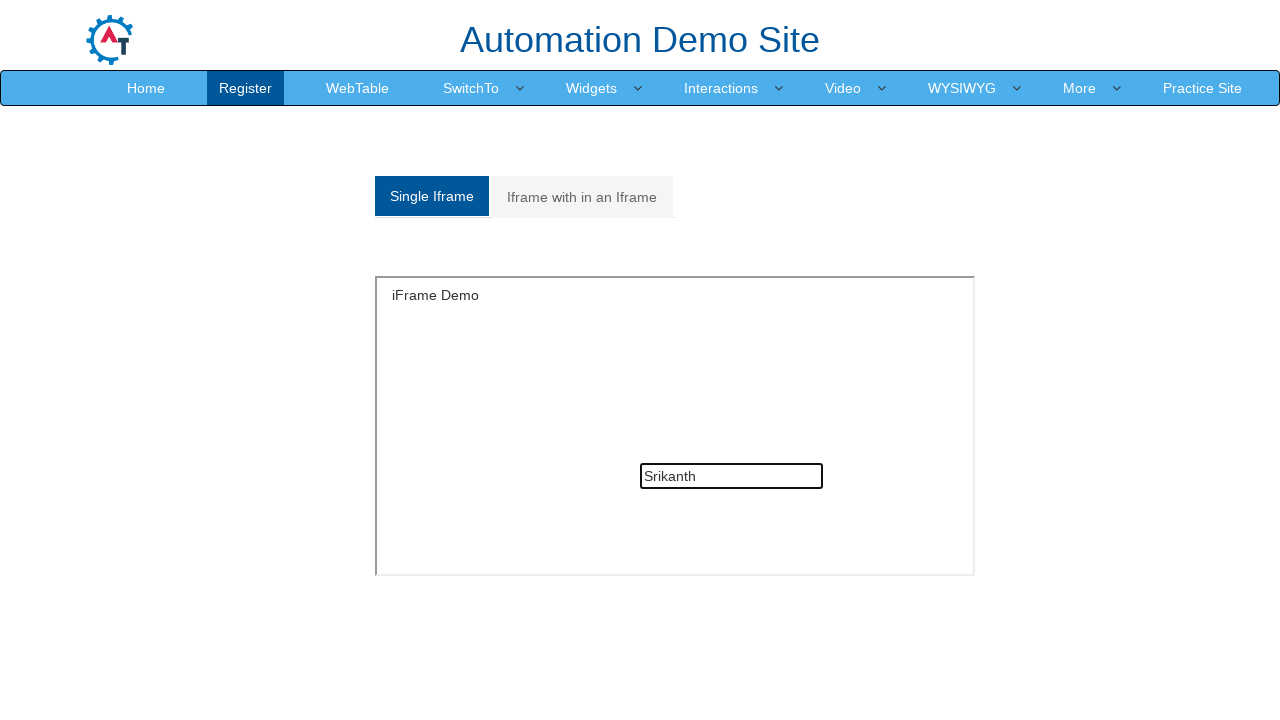

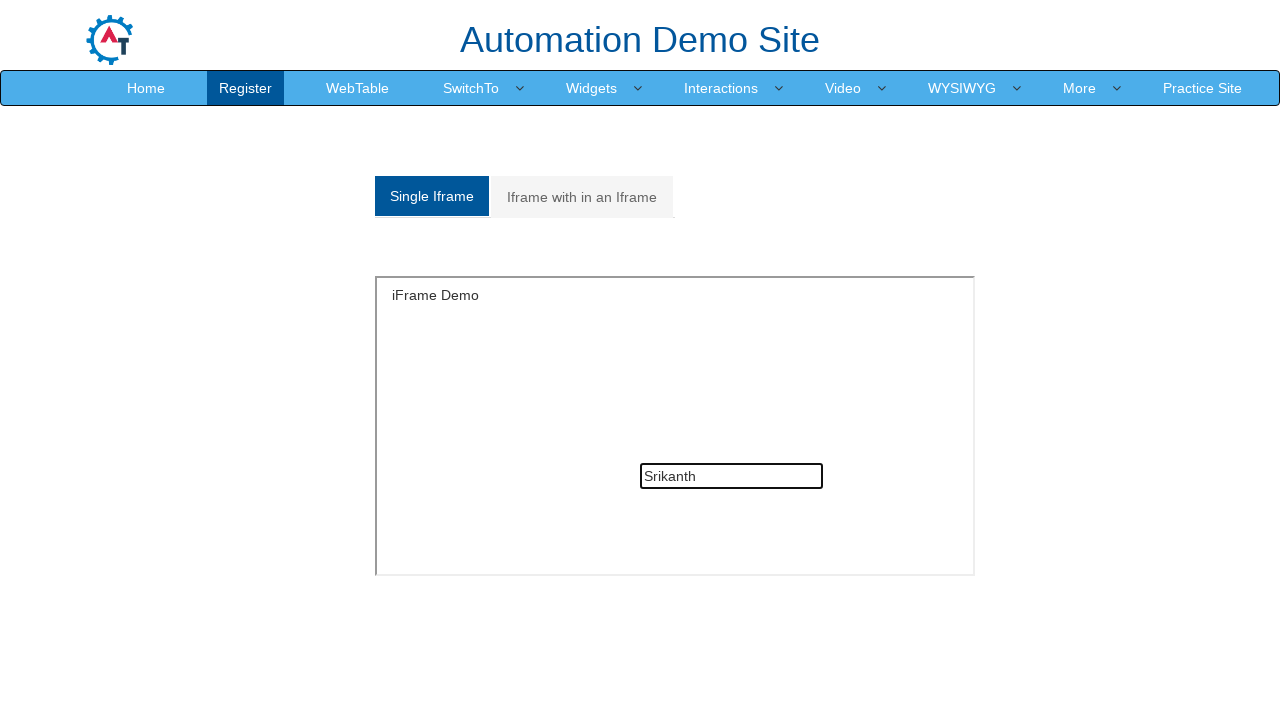